Tests the Subtract function of the calculator by entering numbers and verifying subtraction is performed correctly

Starting URL: https://testsheepnz.github.io/BasicCalculator.html

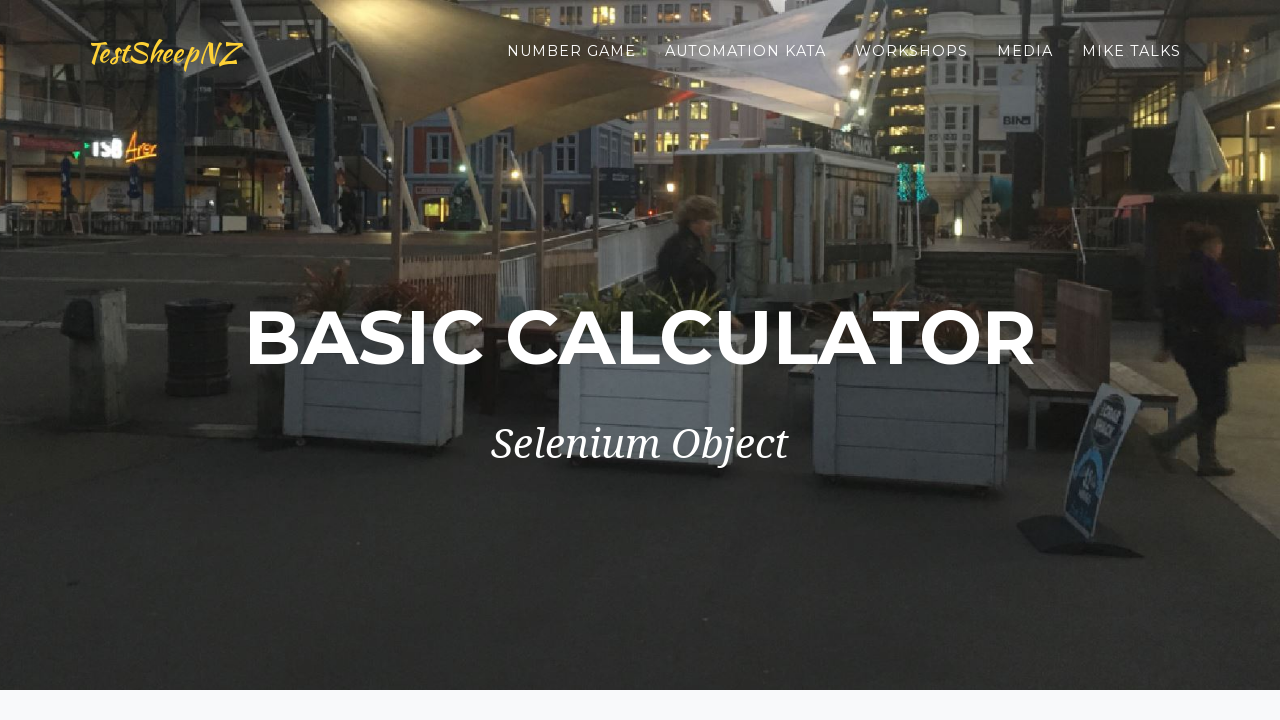

Scrolled to bottom of page
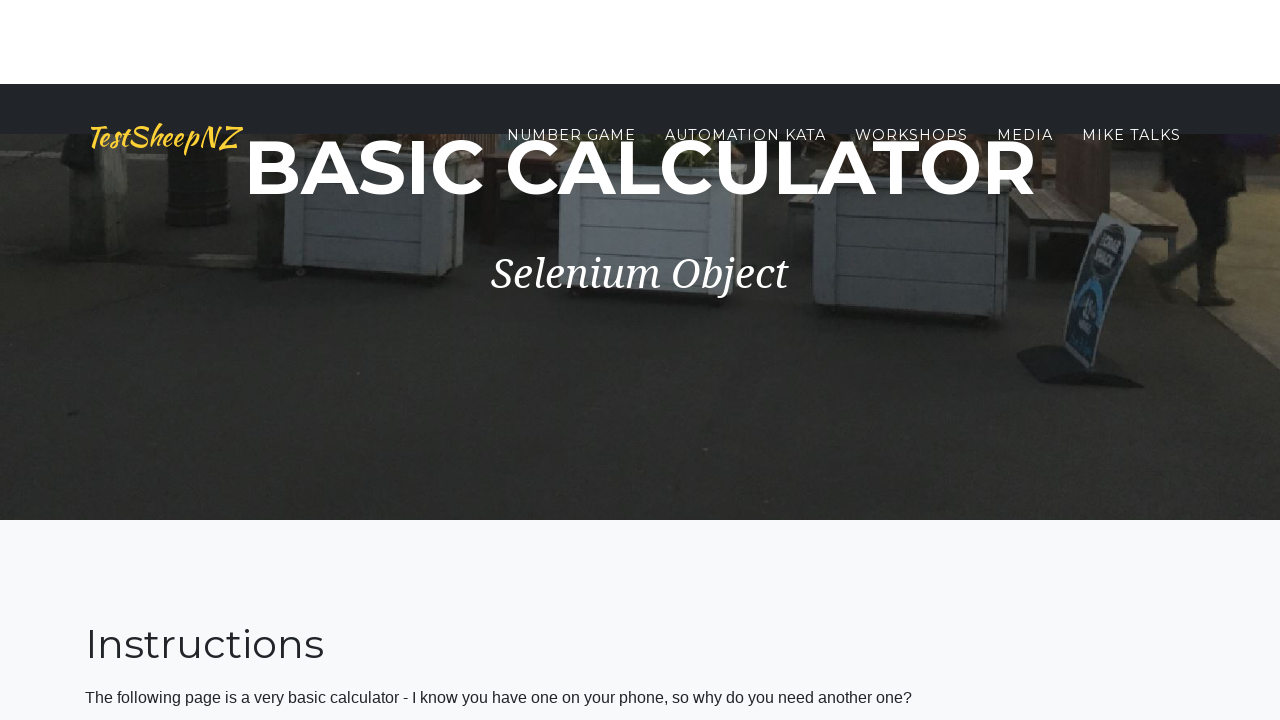

Selected Build 1 from dropdown on #selectBuild
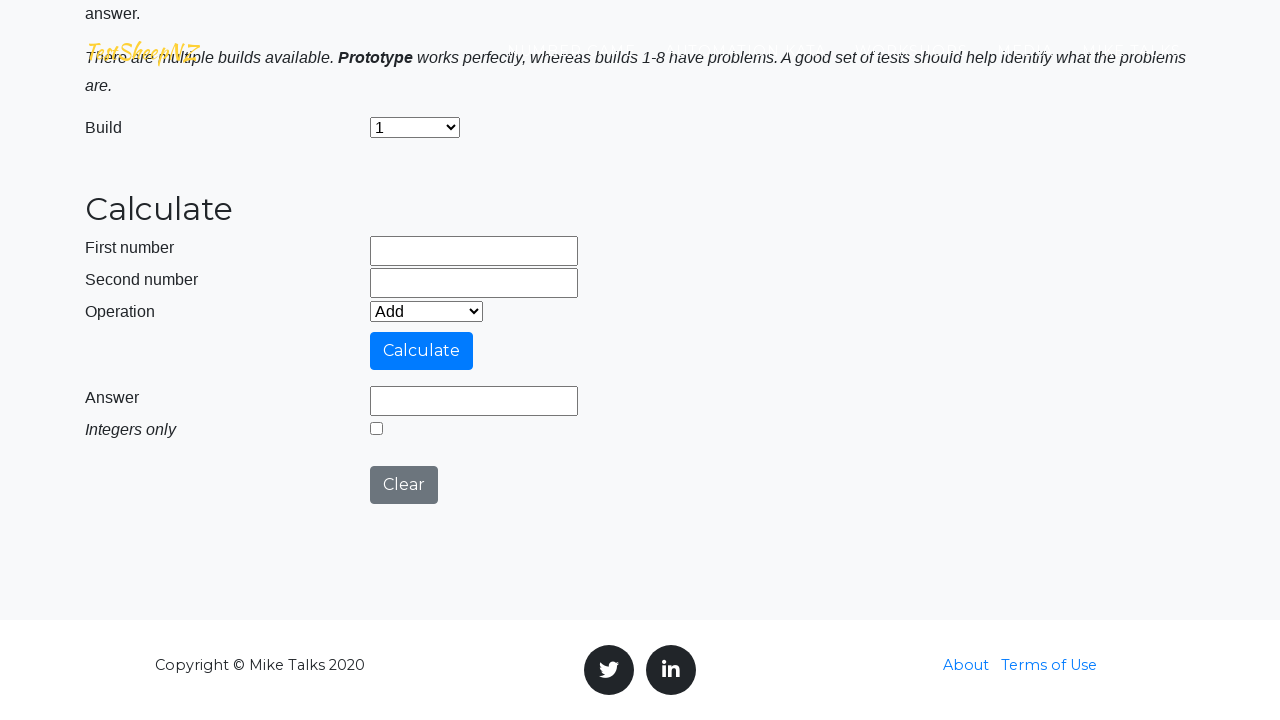

Selected Subtract operation from dropdown on #selectOperationDropdown
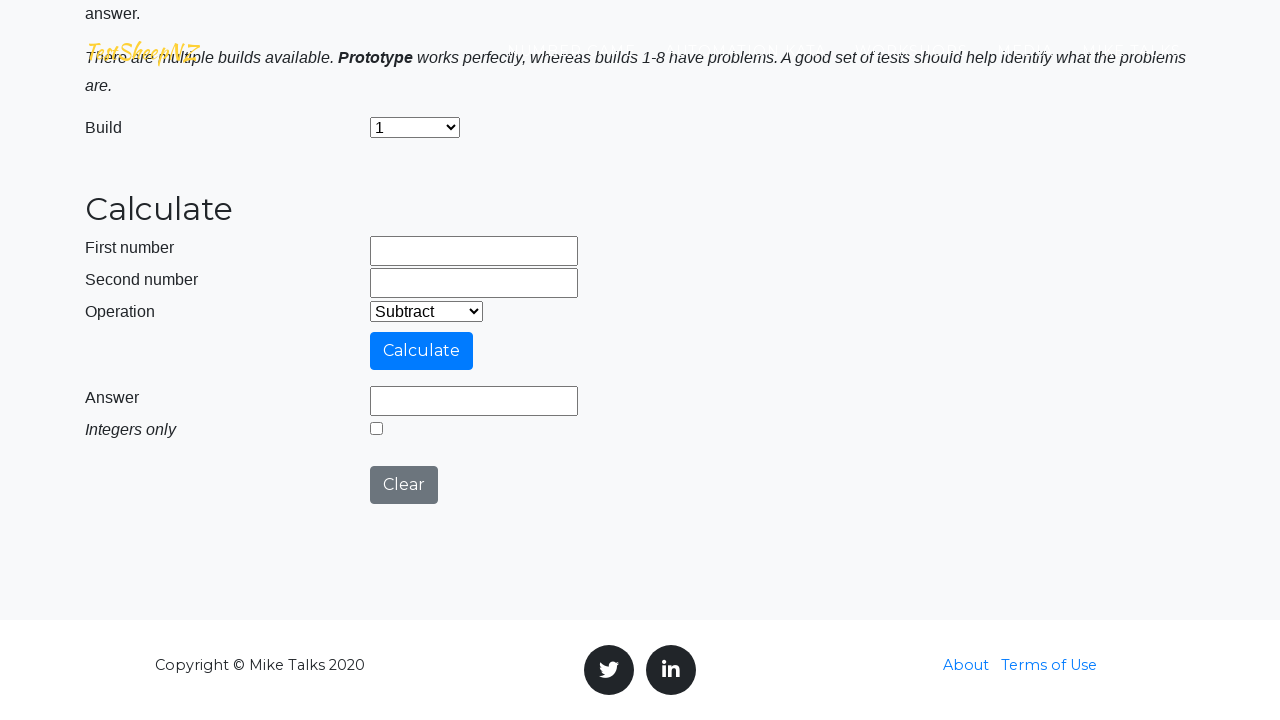

Entered first number 1500 on input[name='number1']
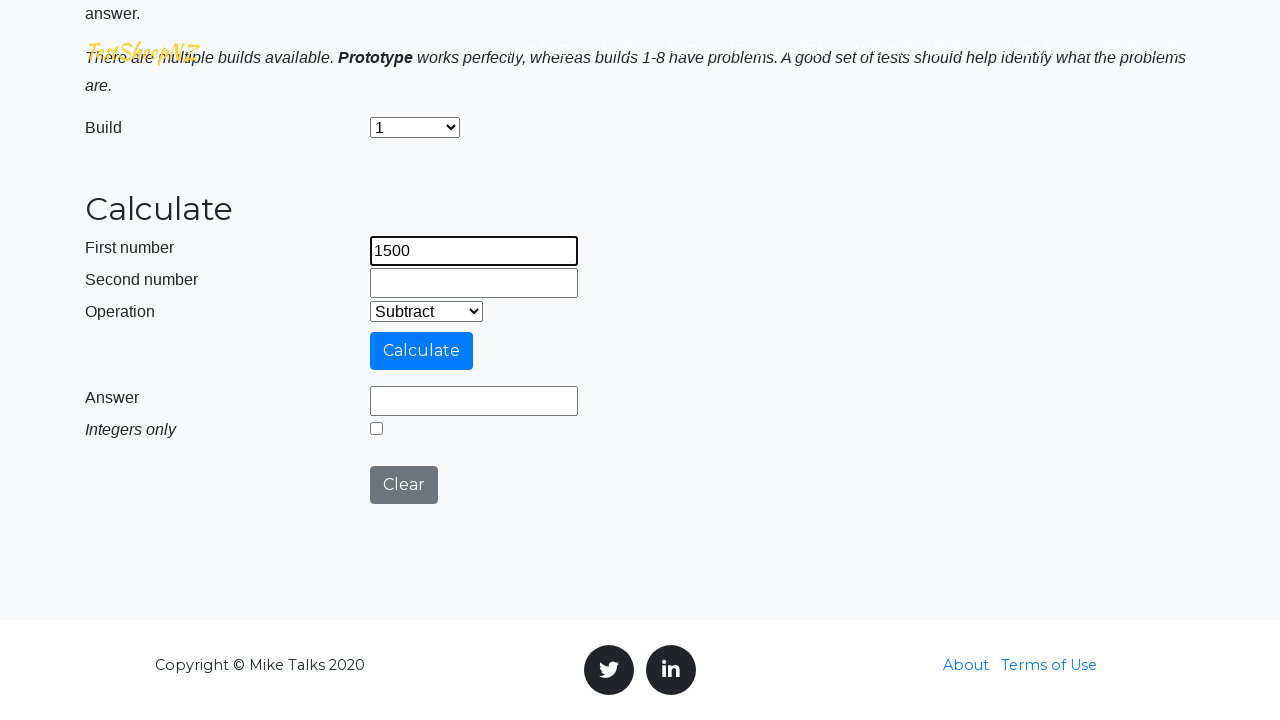

Entered second number 110.43 on input[name='number2']
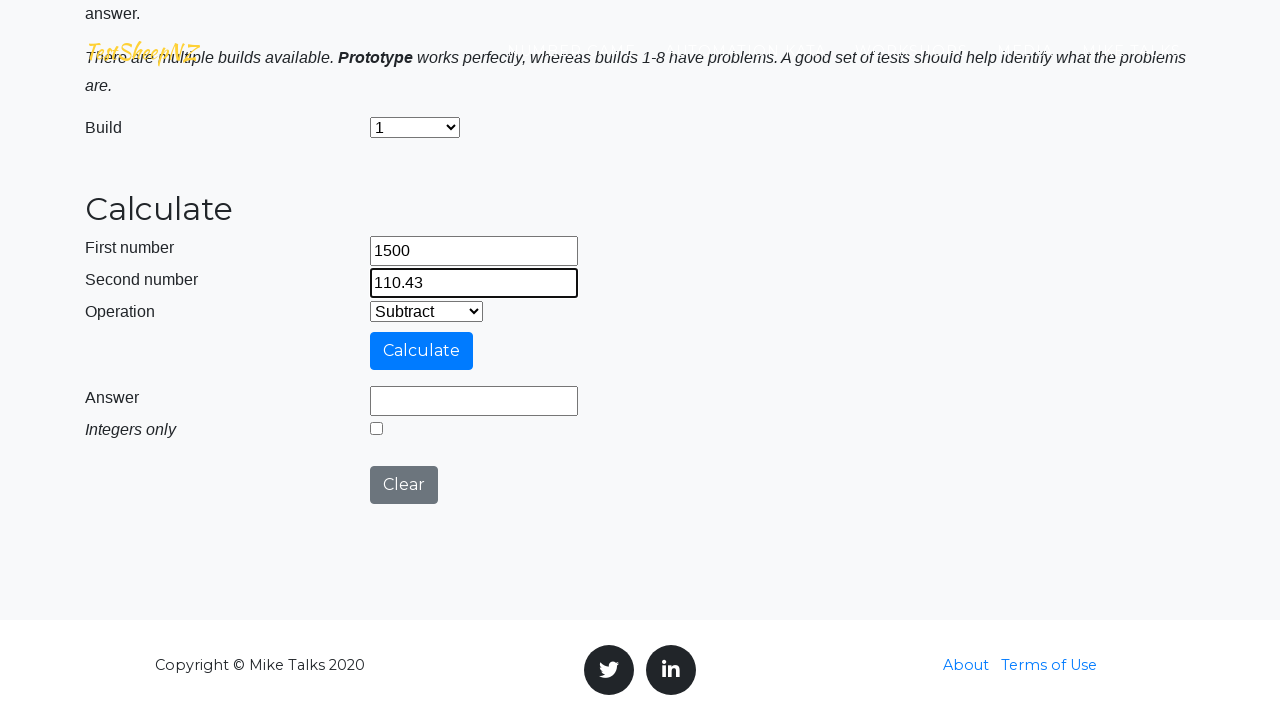

Clicked calculate button at (422, 351) on #calculateButton
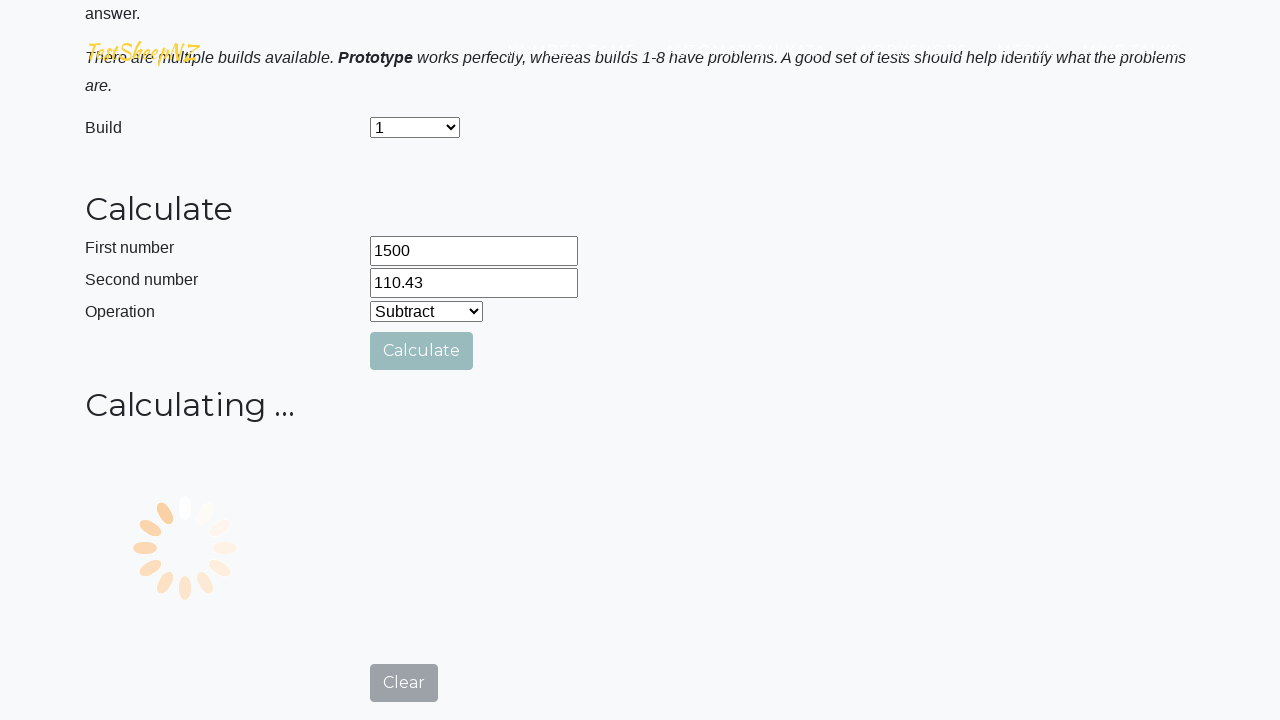

Result field loaded and ready
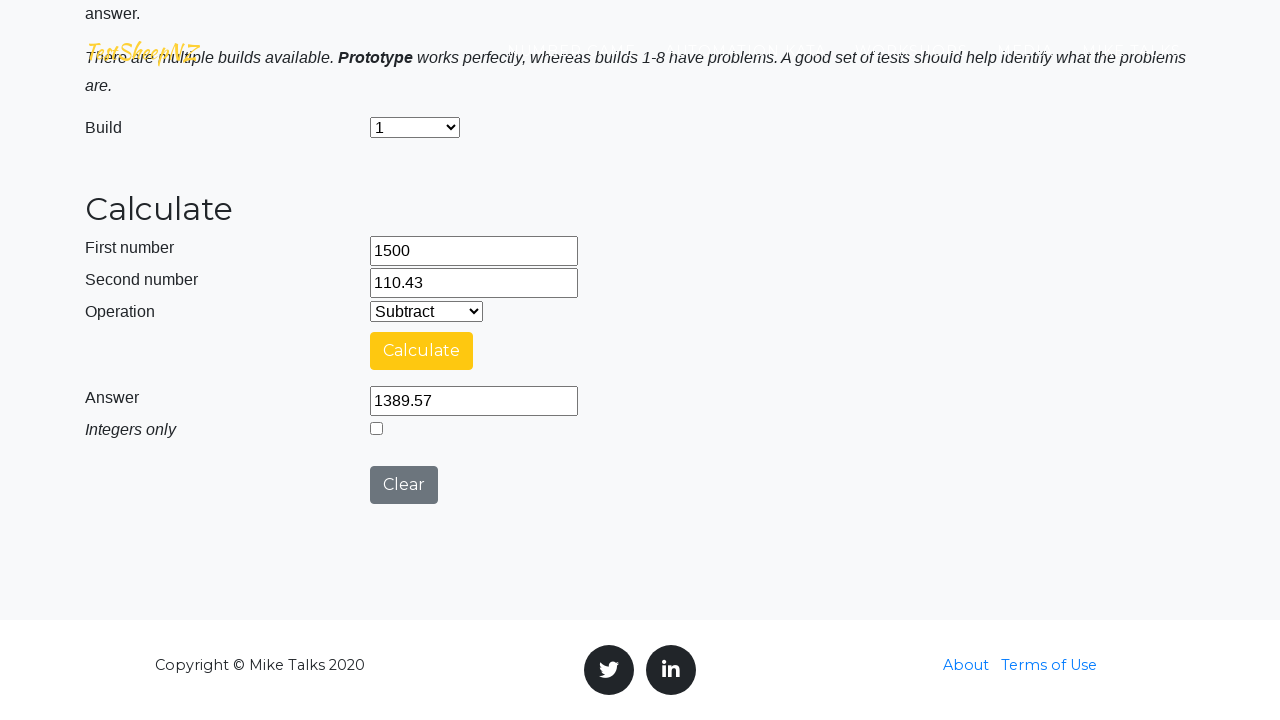

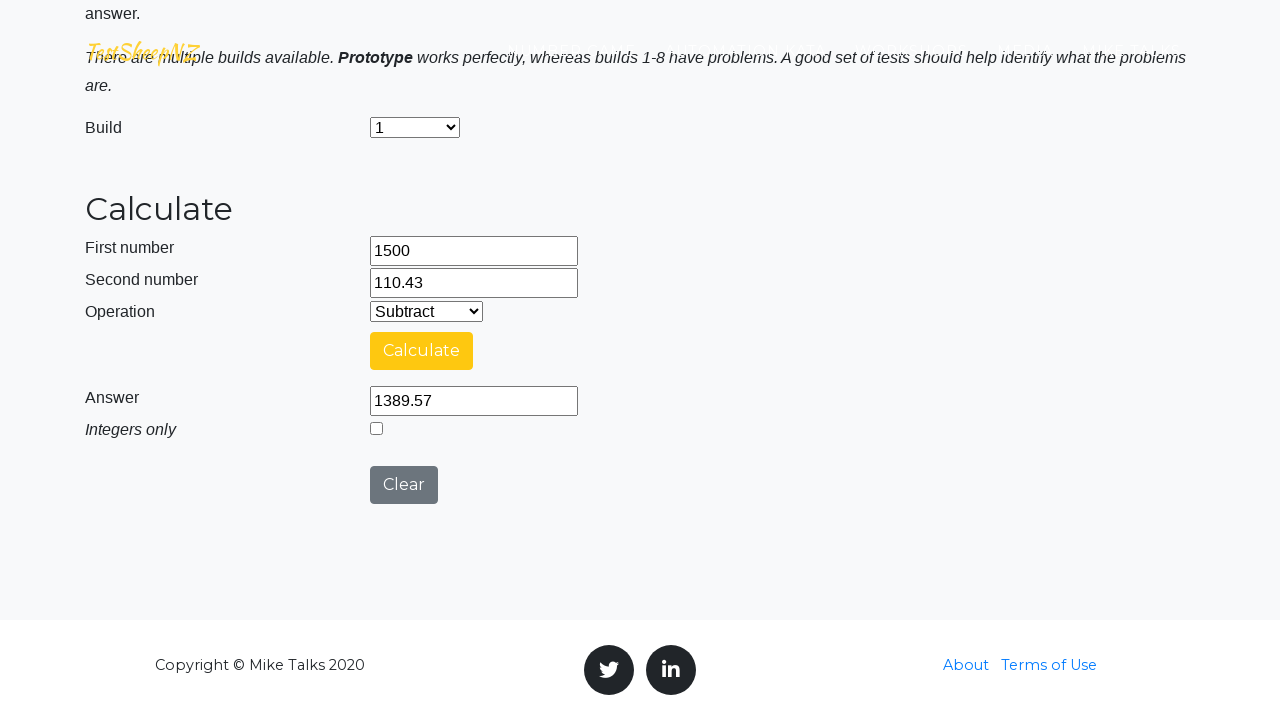